Tests drag and drop action from draggable element to droppable element

Starting URL: https://www.selenium.dev/selenium/web/mouse_interaction.html

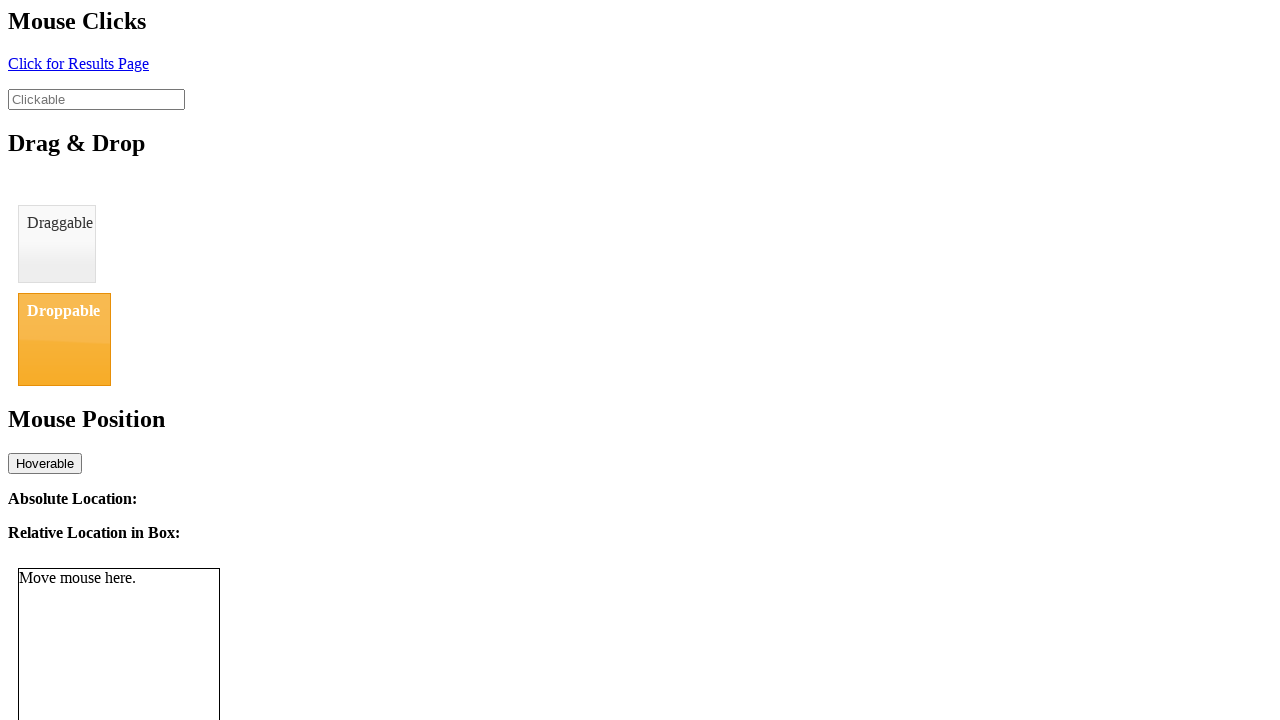

Dragged draggable element to droppable element at (64, 339)
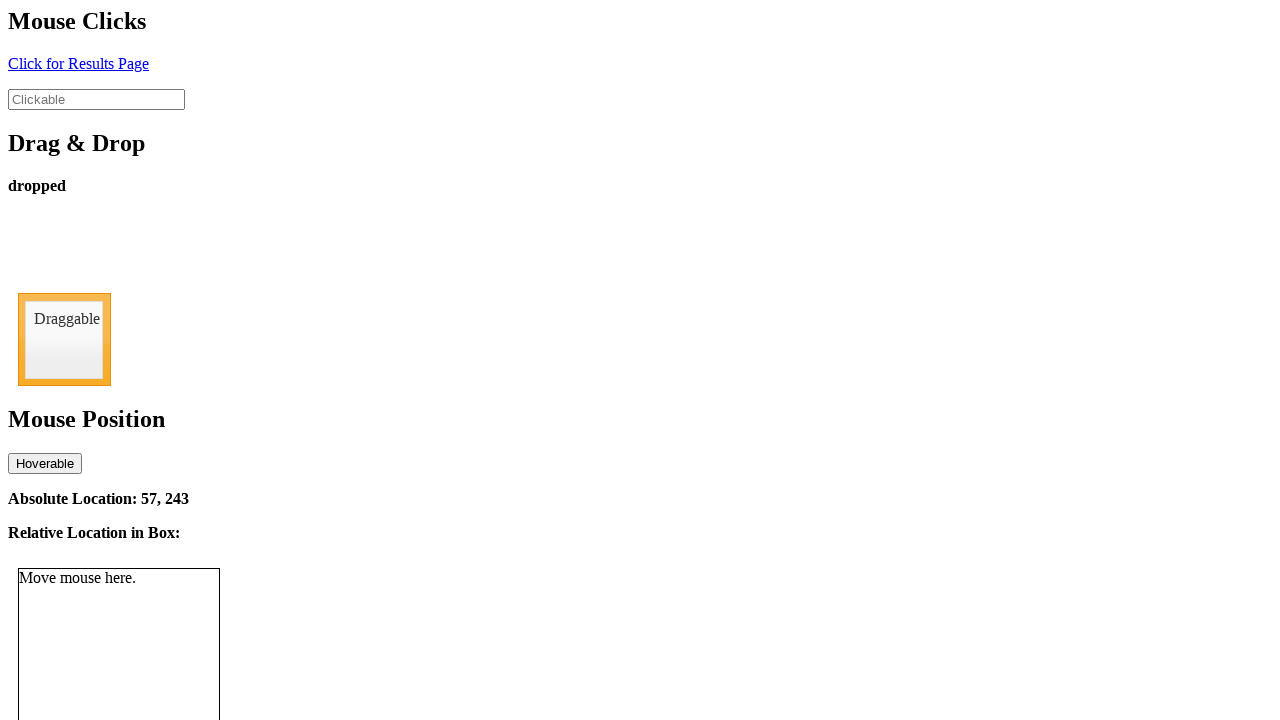

Verified drop status shows 'dropped'
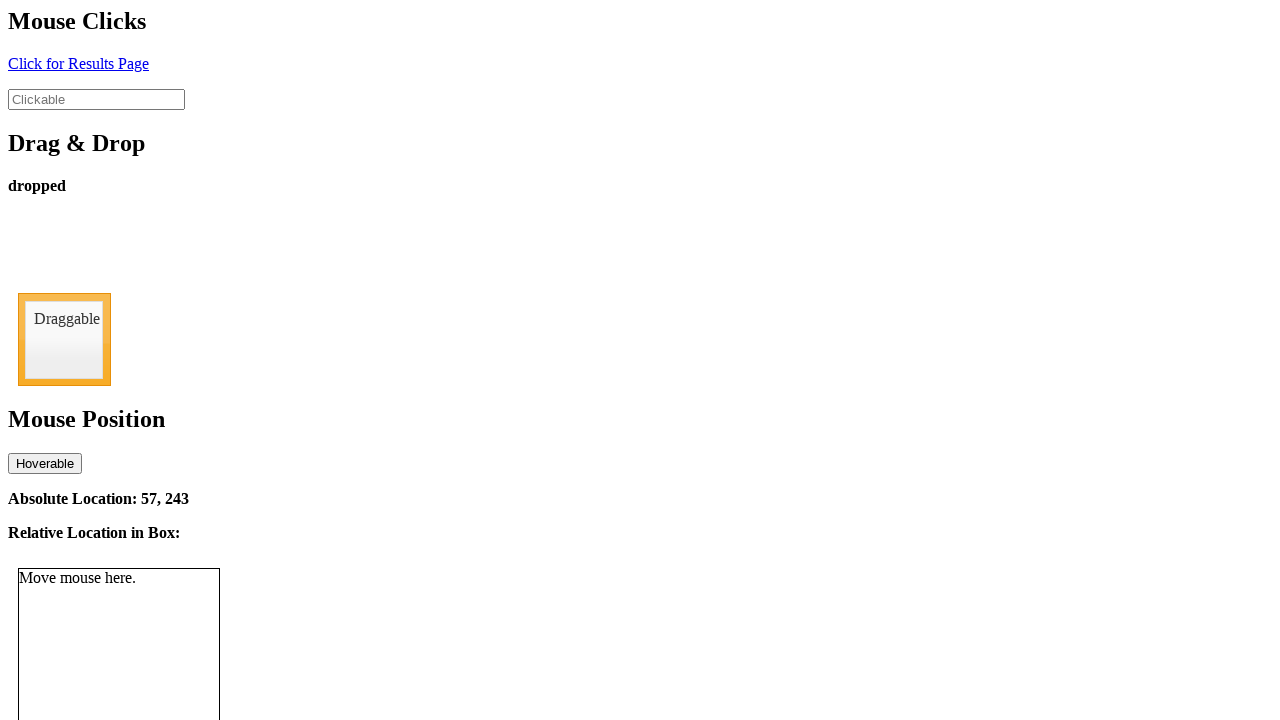

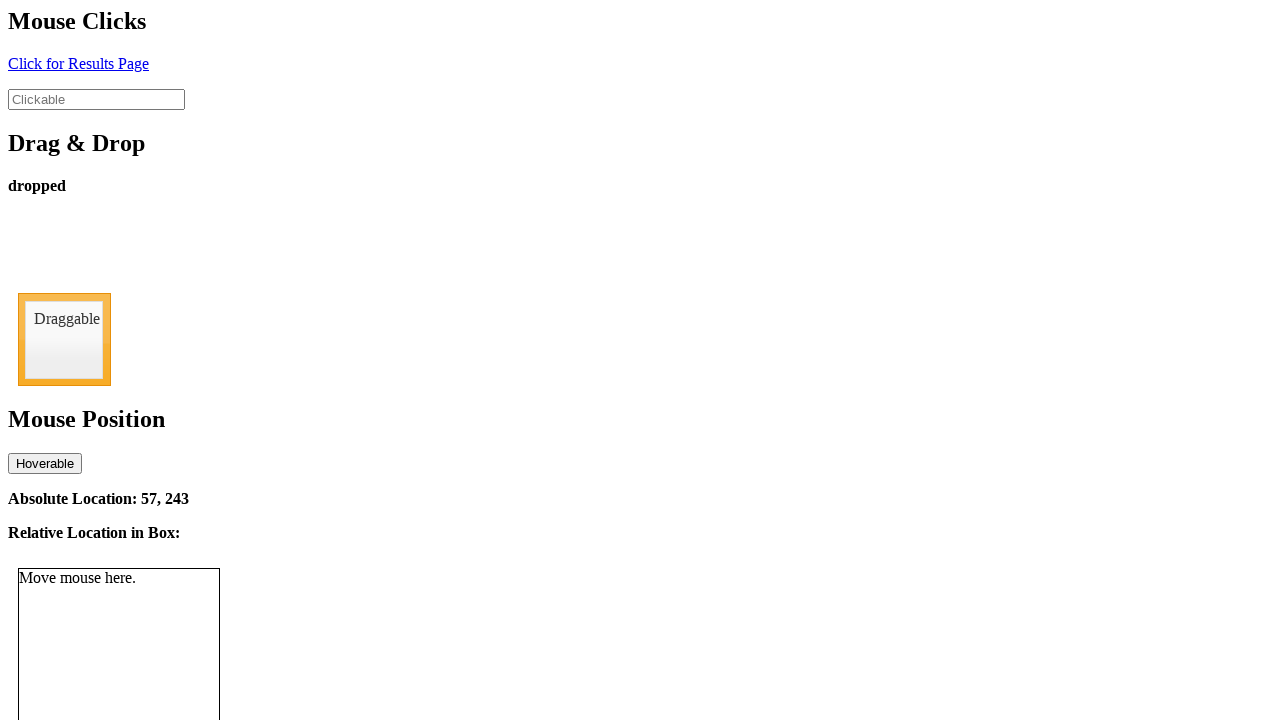